Tests A/B test page by visiting it, verifying initial heading, adding an opt-out cookie, refreshing the page, and verifying the heading changes to show no A/B test is active.

Starting URL: http://the-internet.herokuapp.com/abtest

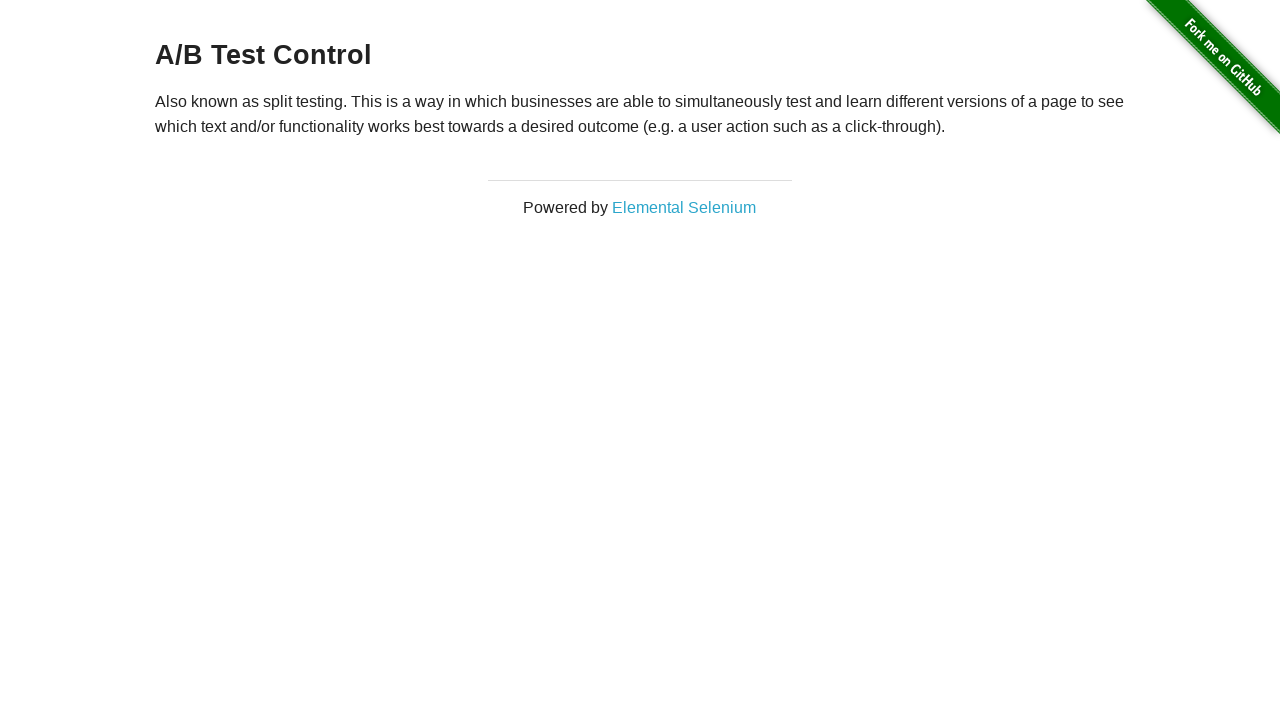

Waited for heading element to be visible
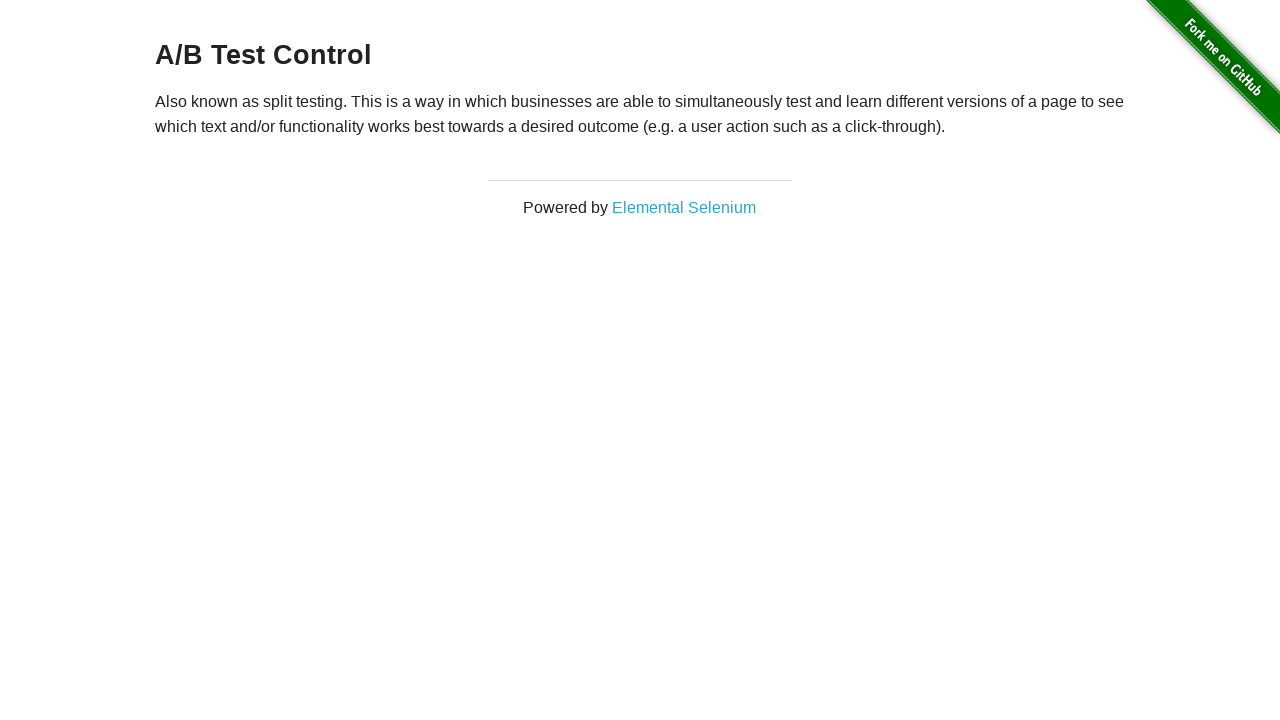

Retrieved initial heading text: 'A/B Test Control'
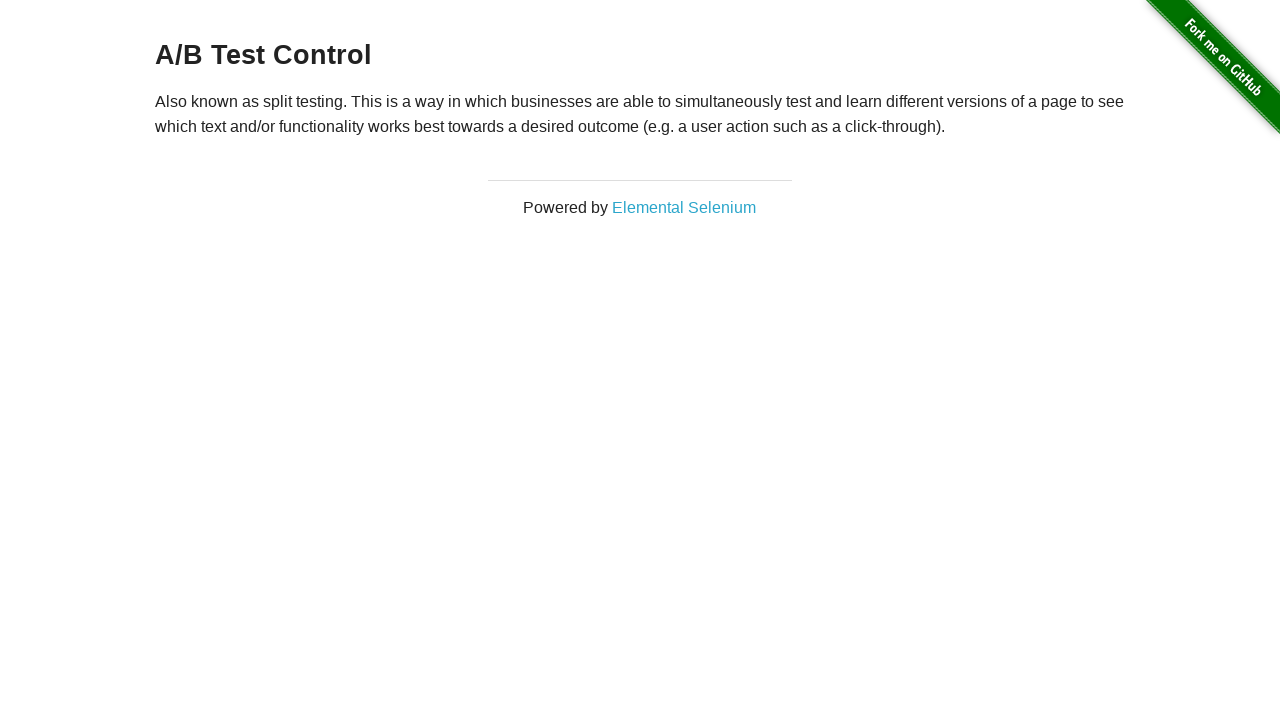

Verified initial heading starts with 'A/B Test'
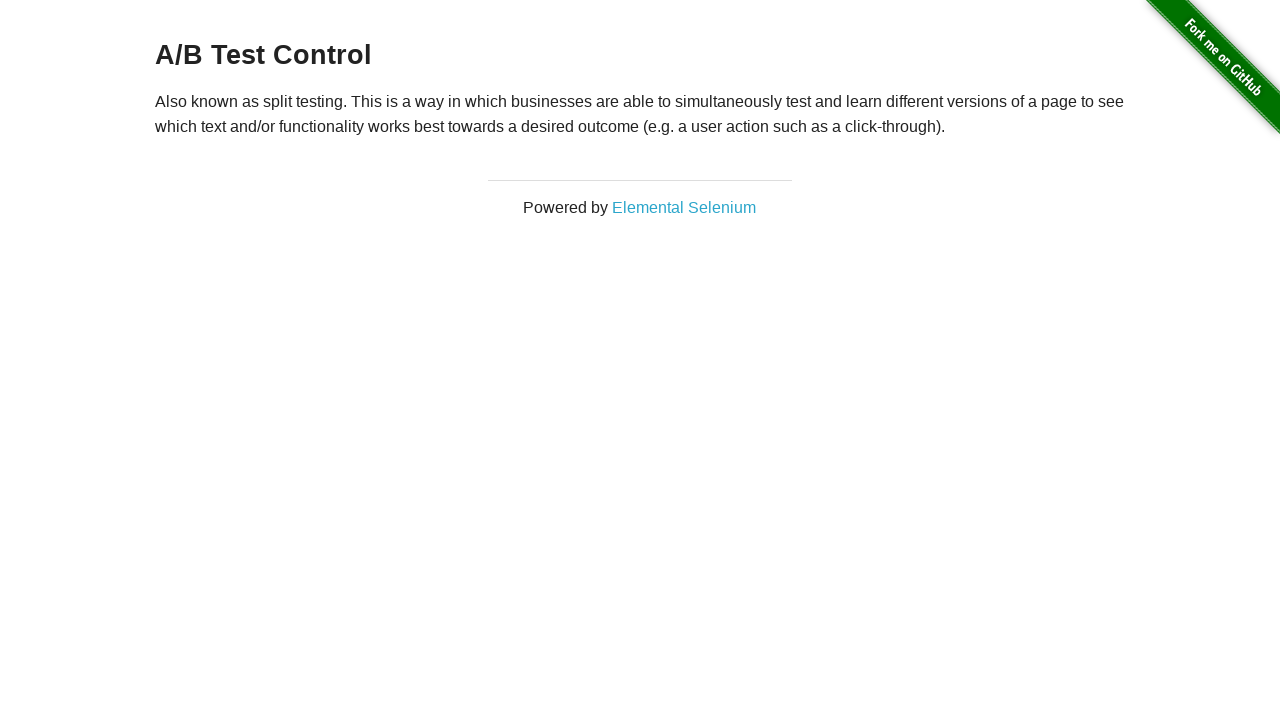

Added optimizelyOptOut cookie with value 'true'
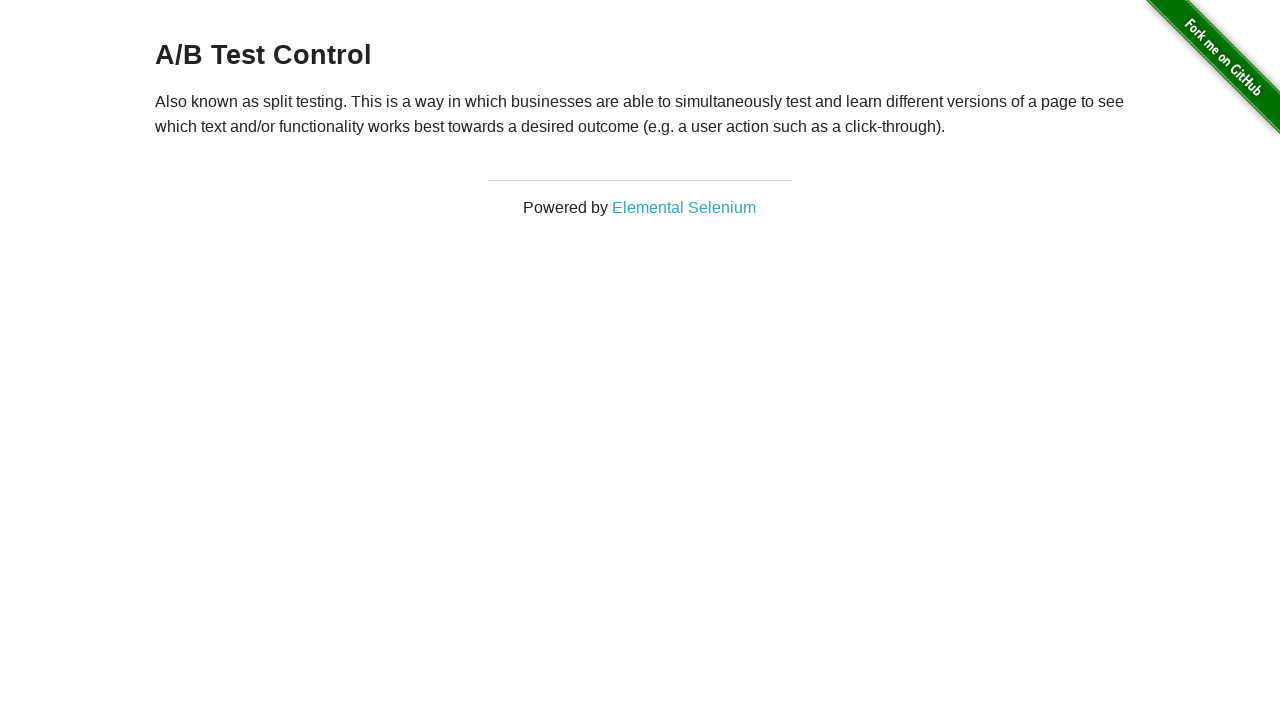

Reloaded page to apply opt-out cookie
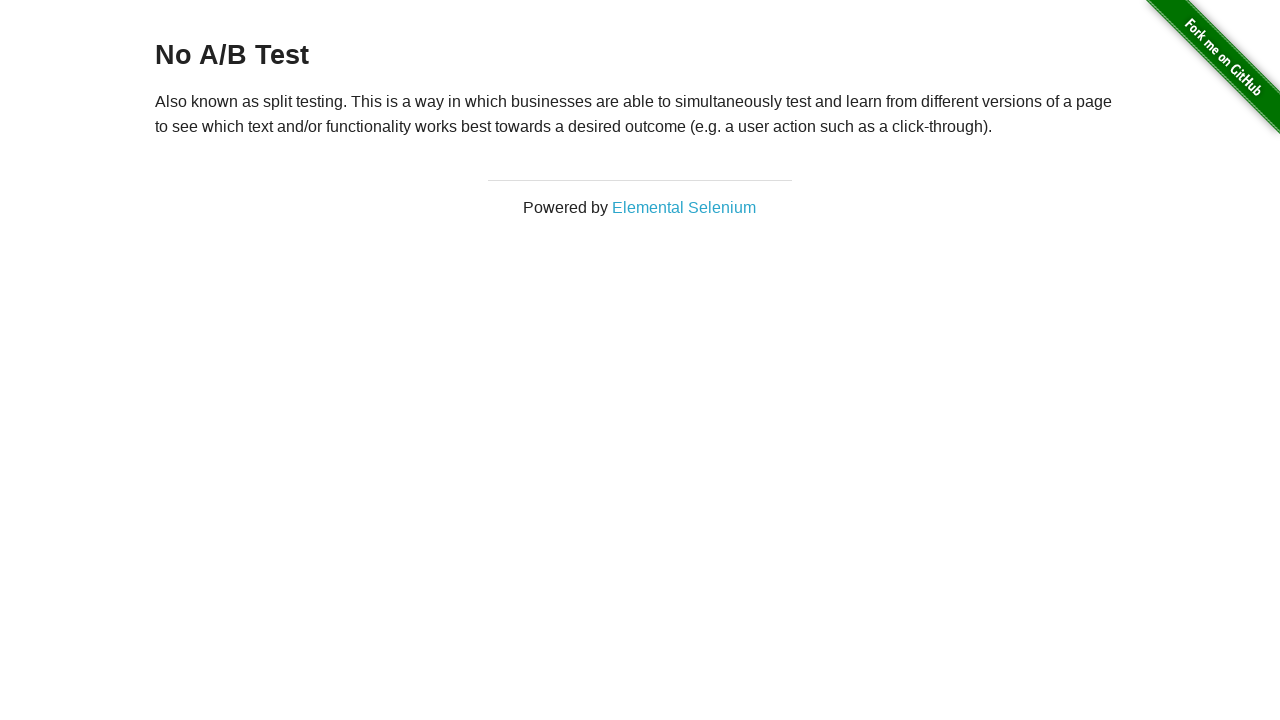

Waited for heading element to be visible after reload
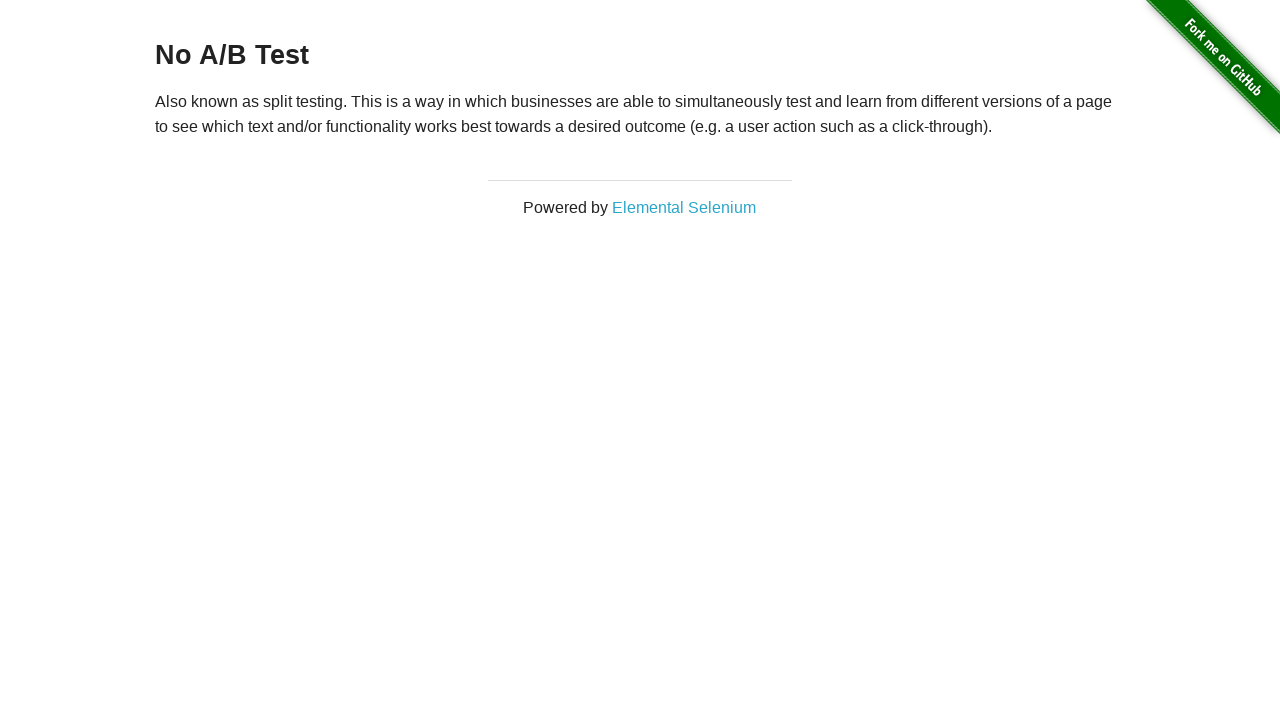

Retrieved new heading text: 'No A/B Test'
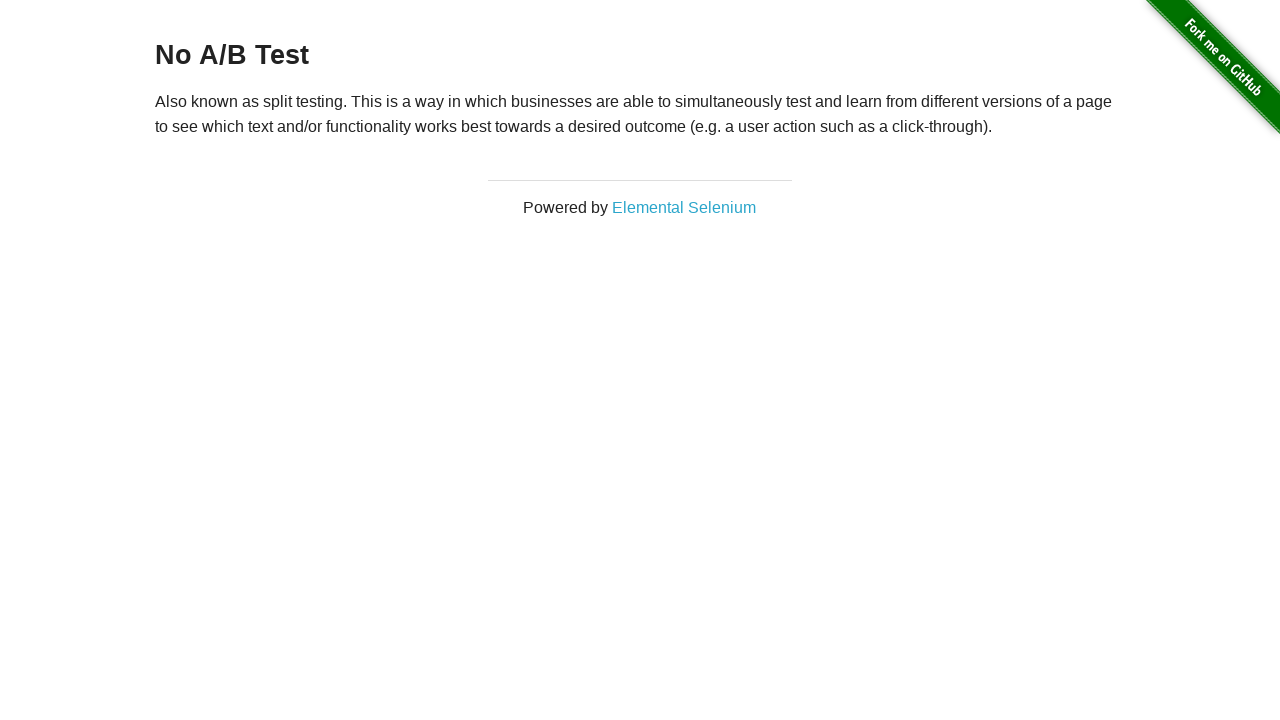

Verified heading changed to 'No A/B Test' after opt-out cookie was applied
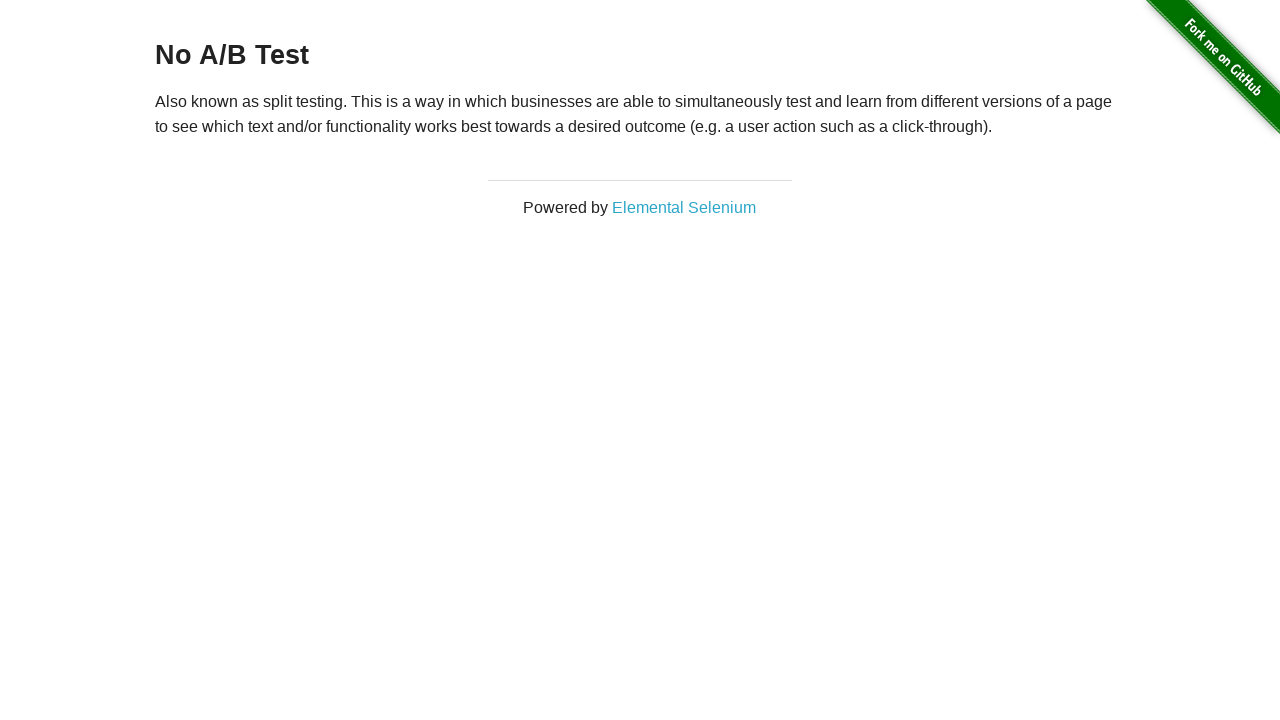

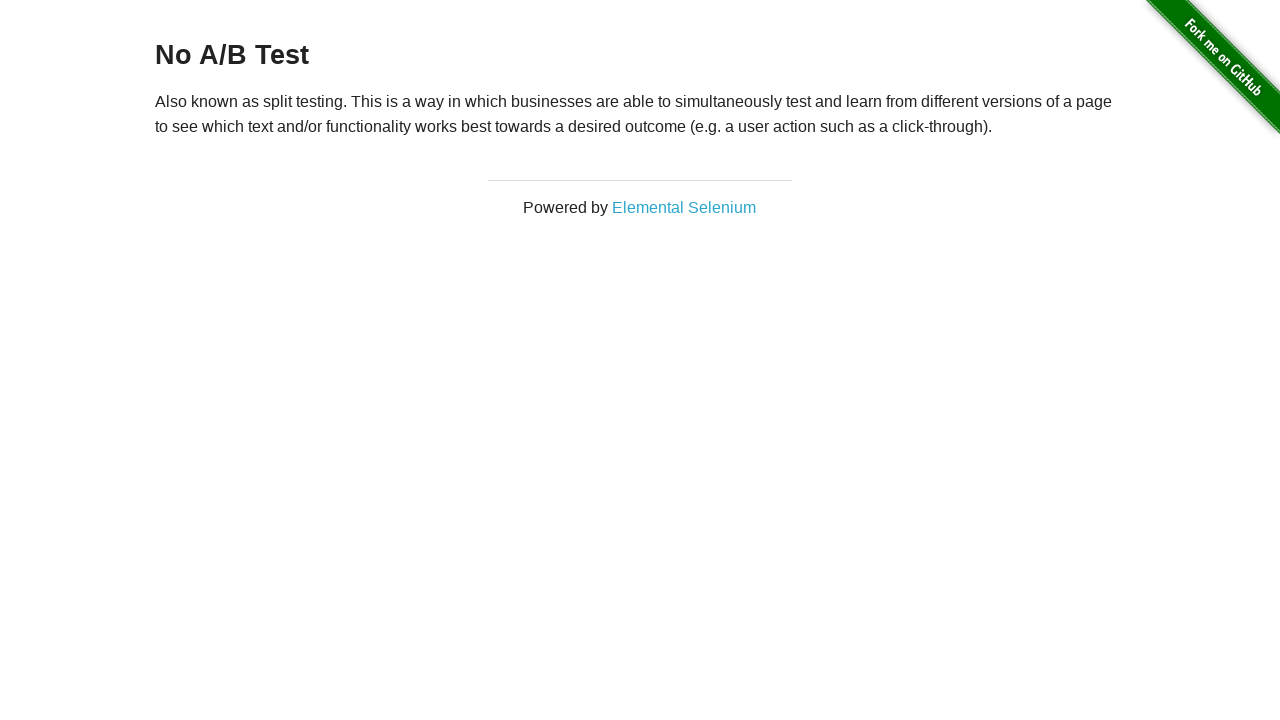